Tests the Python.org search functionality by searching for "pycon" and verifying that results are found

Starting URL: https://www.python.org

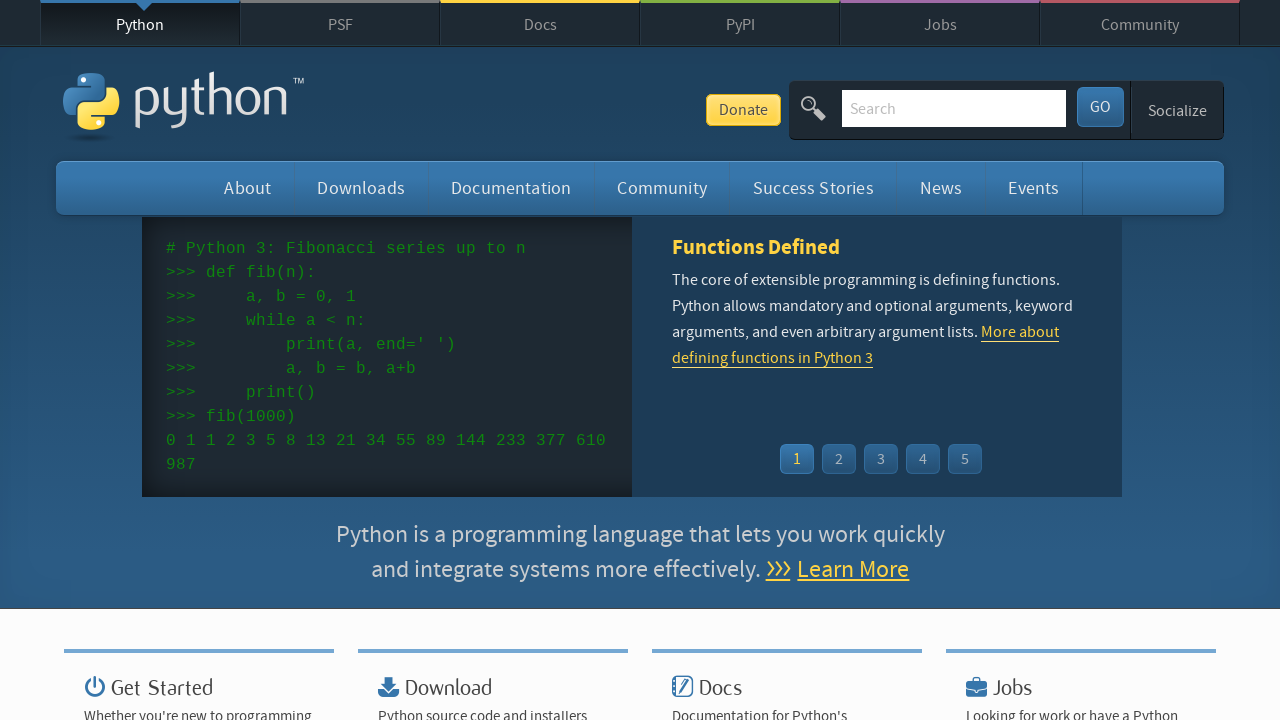

Verified 'Python' is in the page title
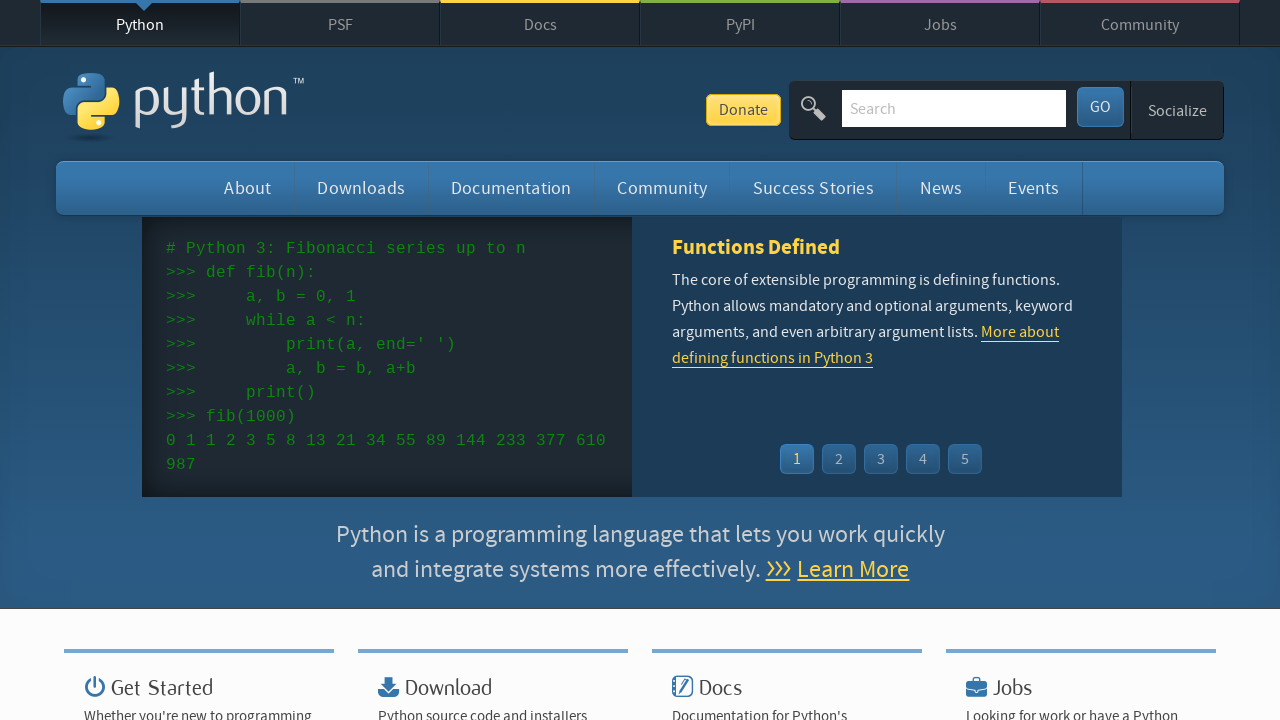

Filled search box with 'pycon' on input[name='q']
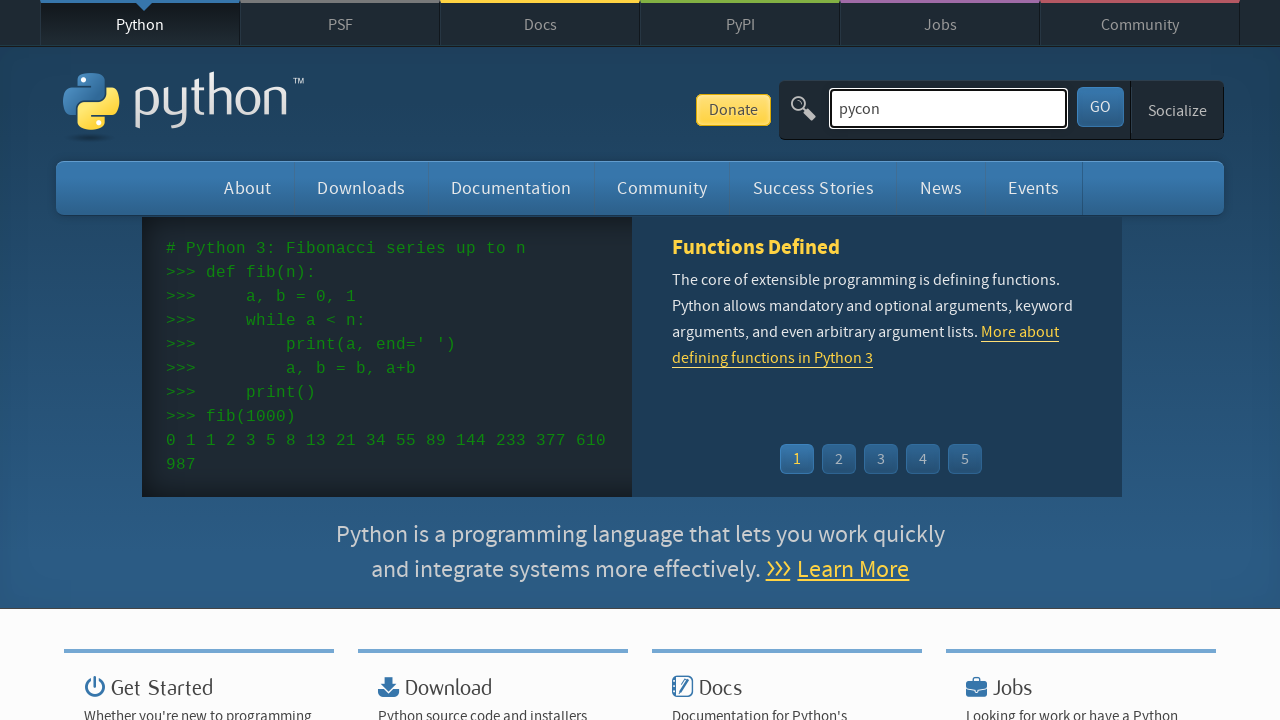

Pressed Enter to submit search on input[name='q']
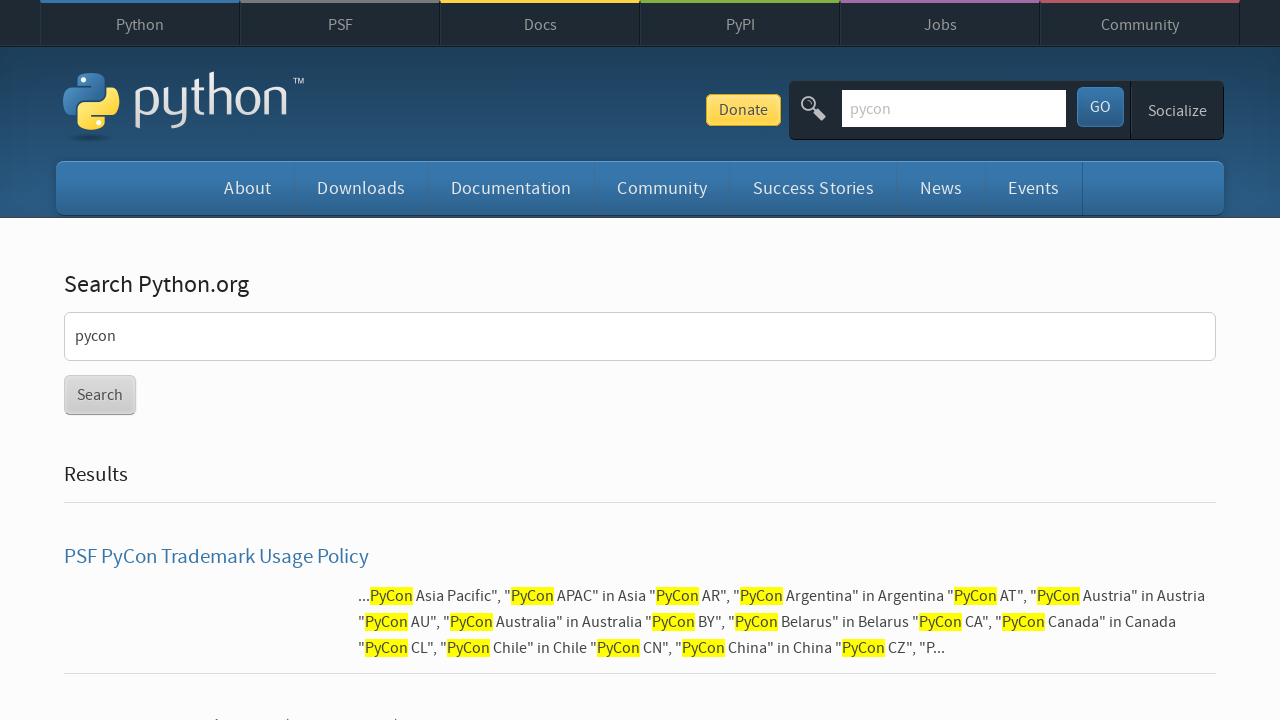

Waited for results page to load (networkidle)
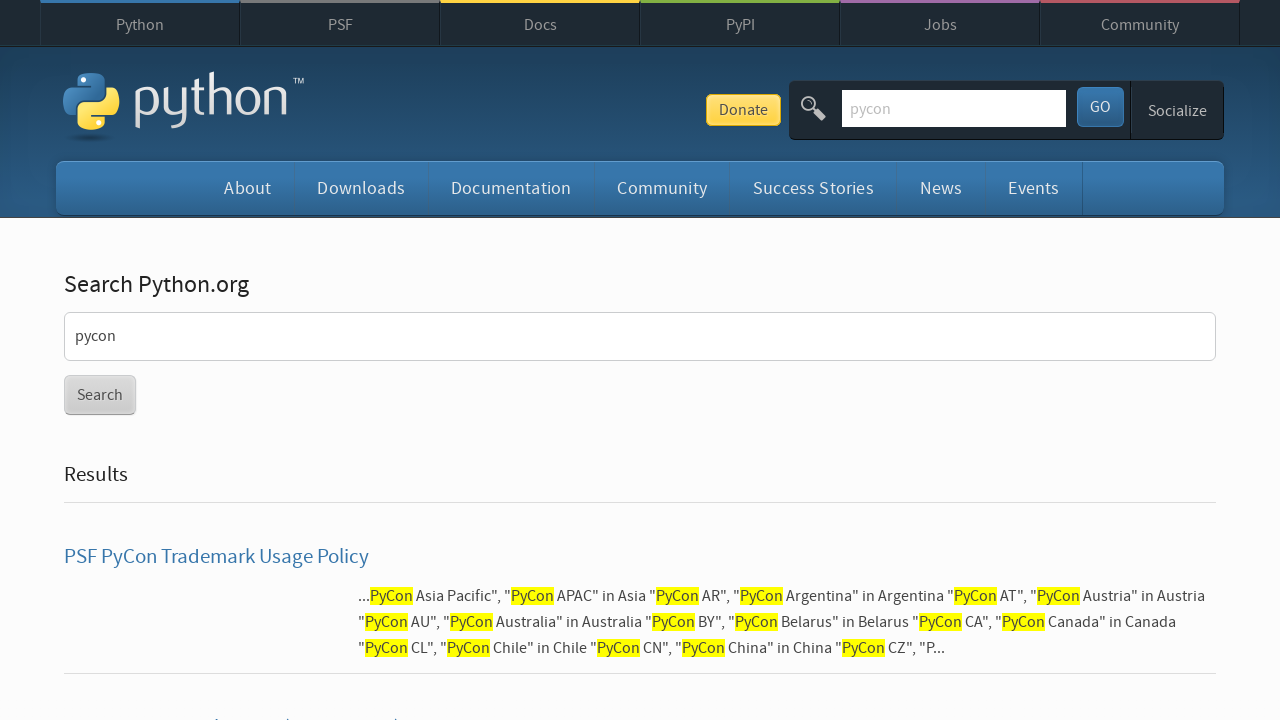

Verified search results were found (no 'No results found' message)
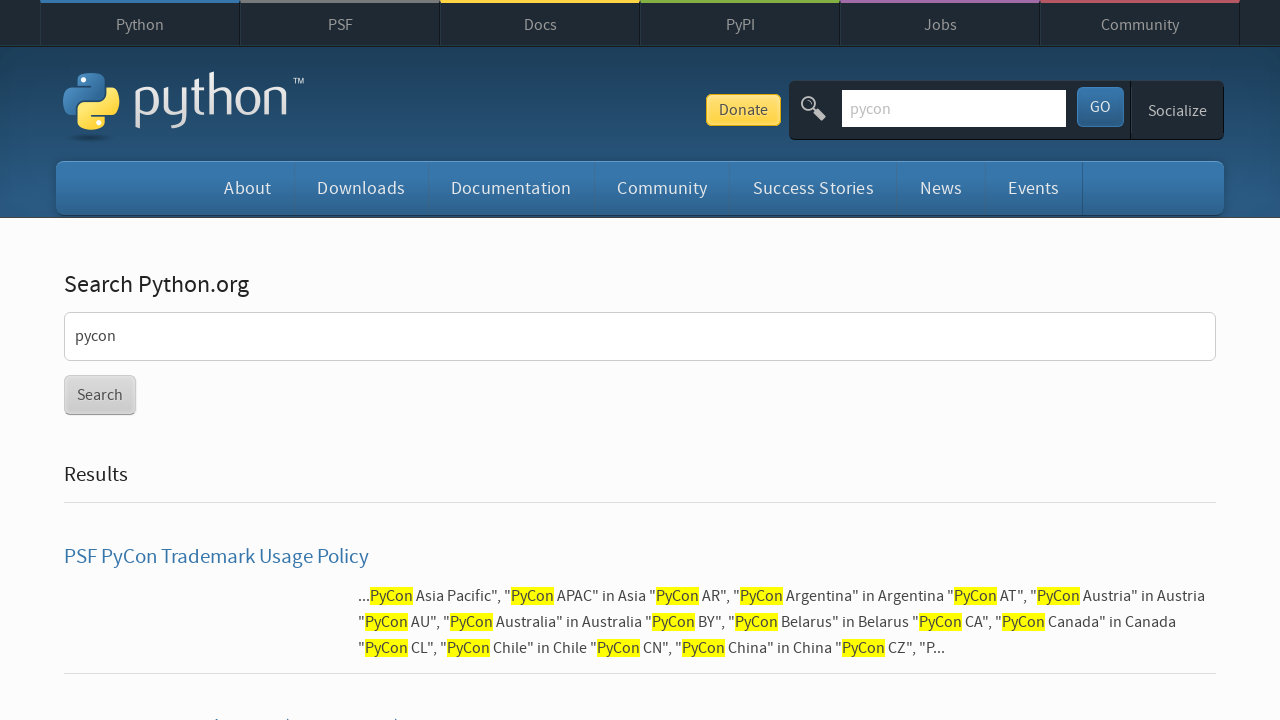

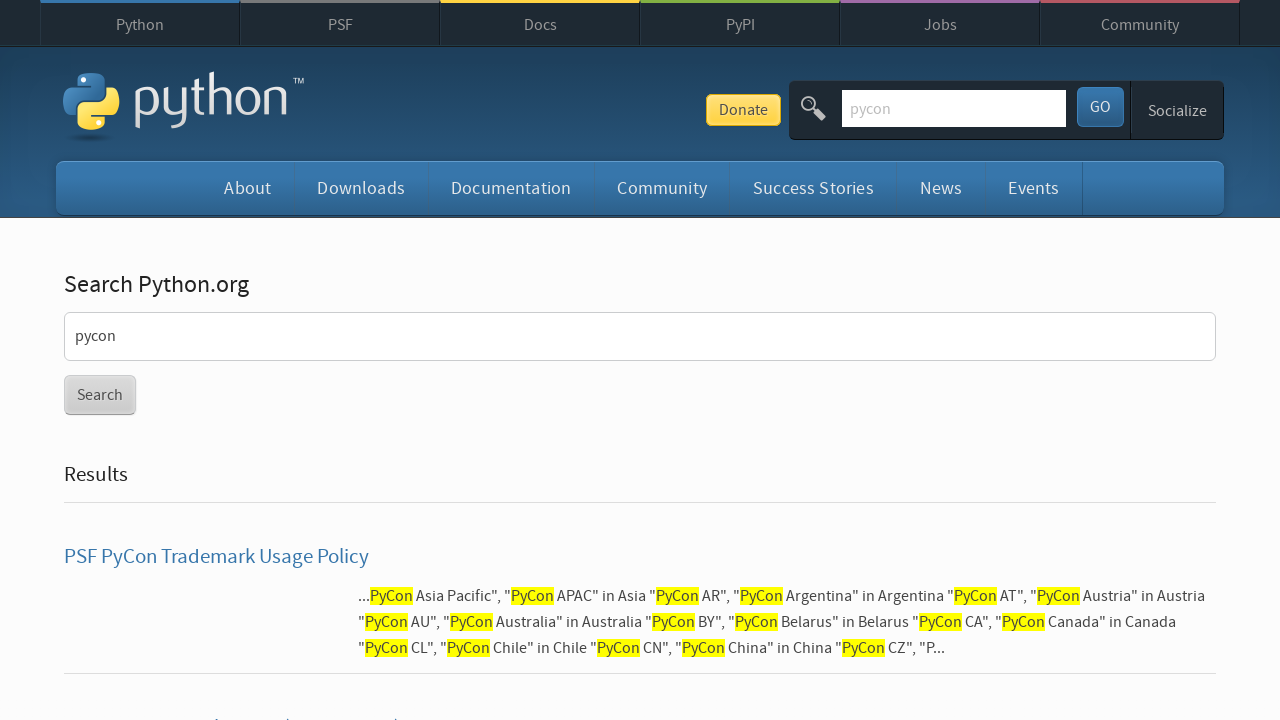